Navigates to BrowserStack homepage and clicks on the Get Started button

Starting URL: https://www.browserstack.com/

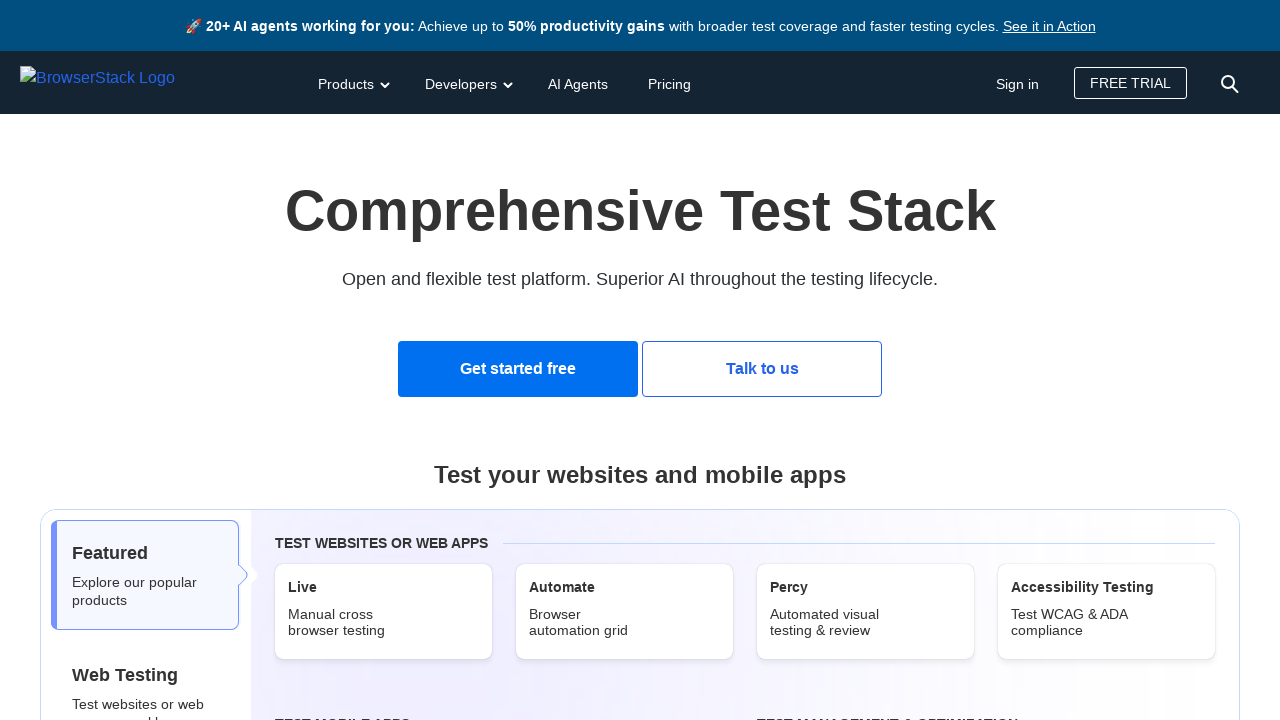

Navigated to BrowserStack homepage
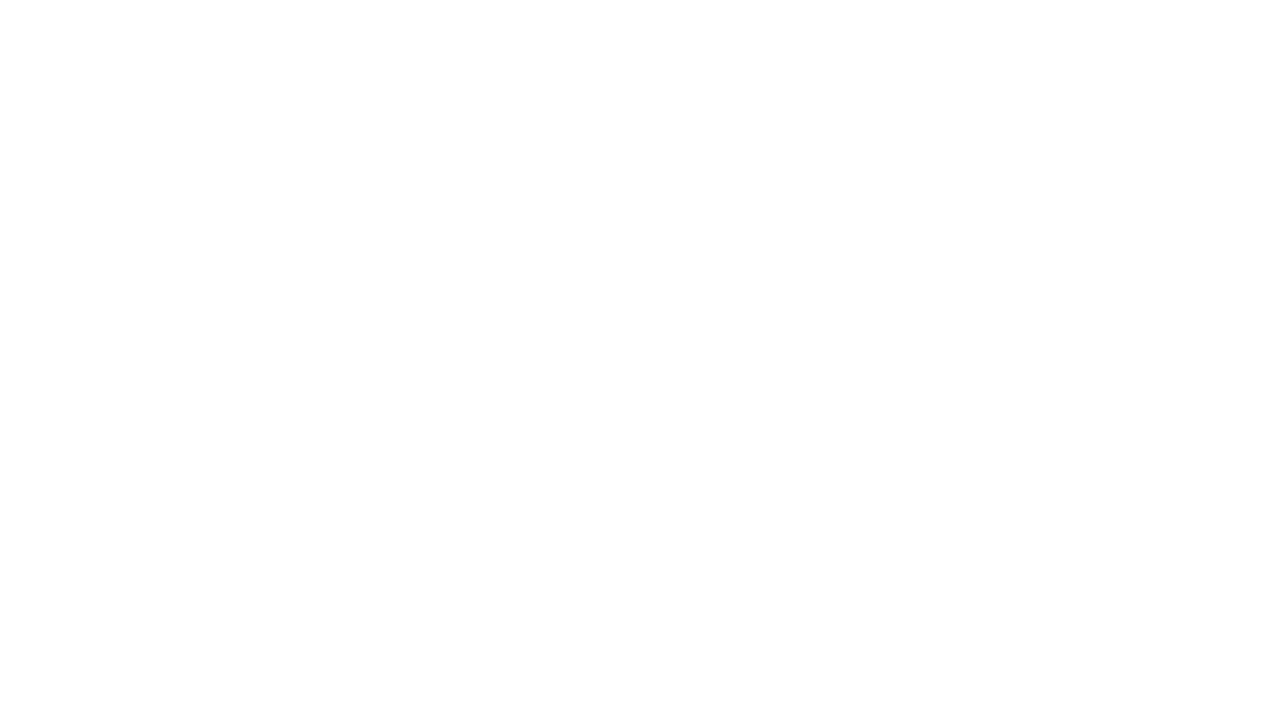

Clicked on the Get Started button at (518, 369) on text=Get Started
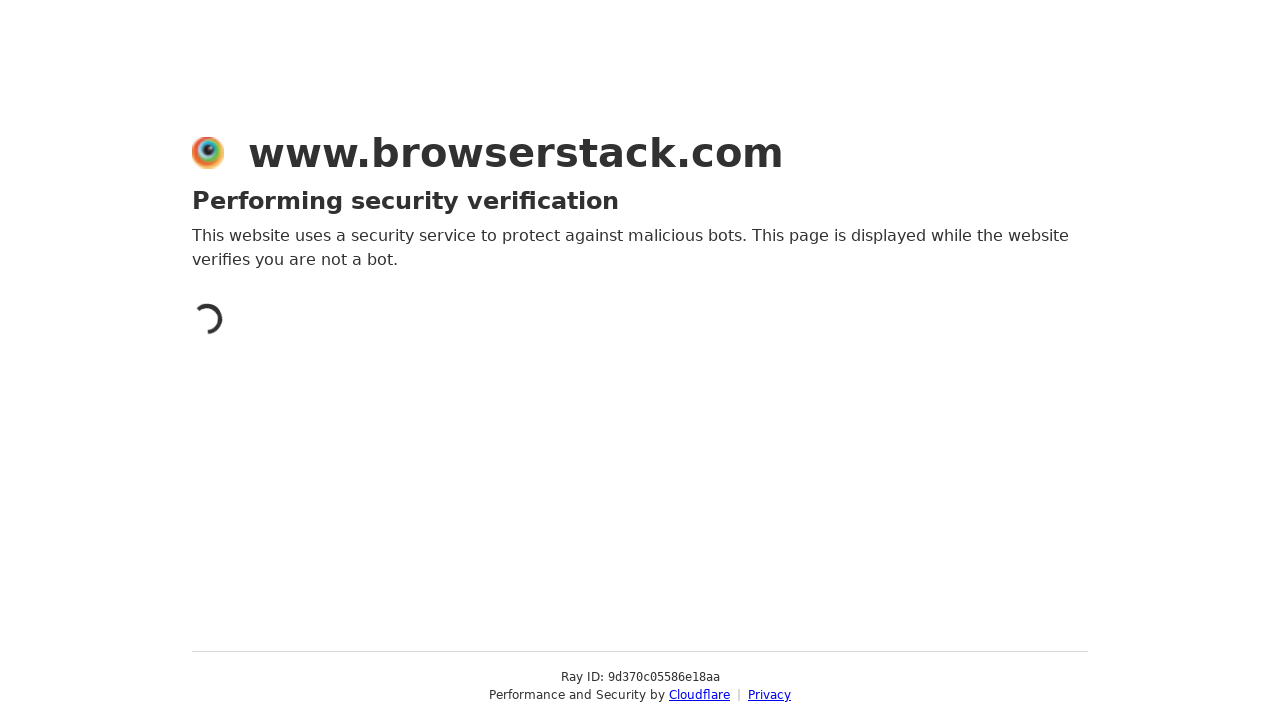

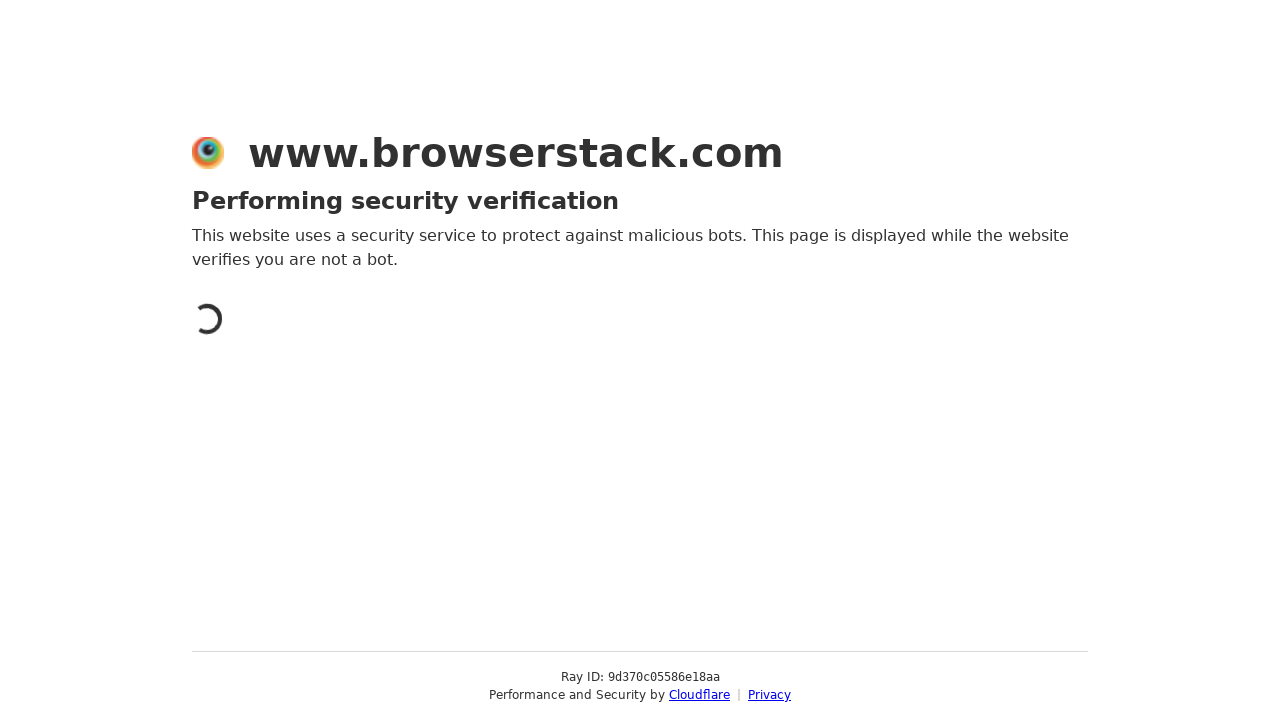